Navigates to JPL Space images page and clicks the full image button to view the featured image

Starting URL: https://data-class-jpl-space.s3.amazonaws.com/JPL_Space/index.html

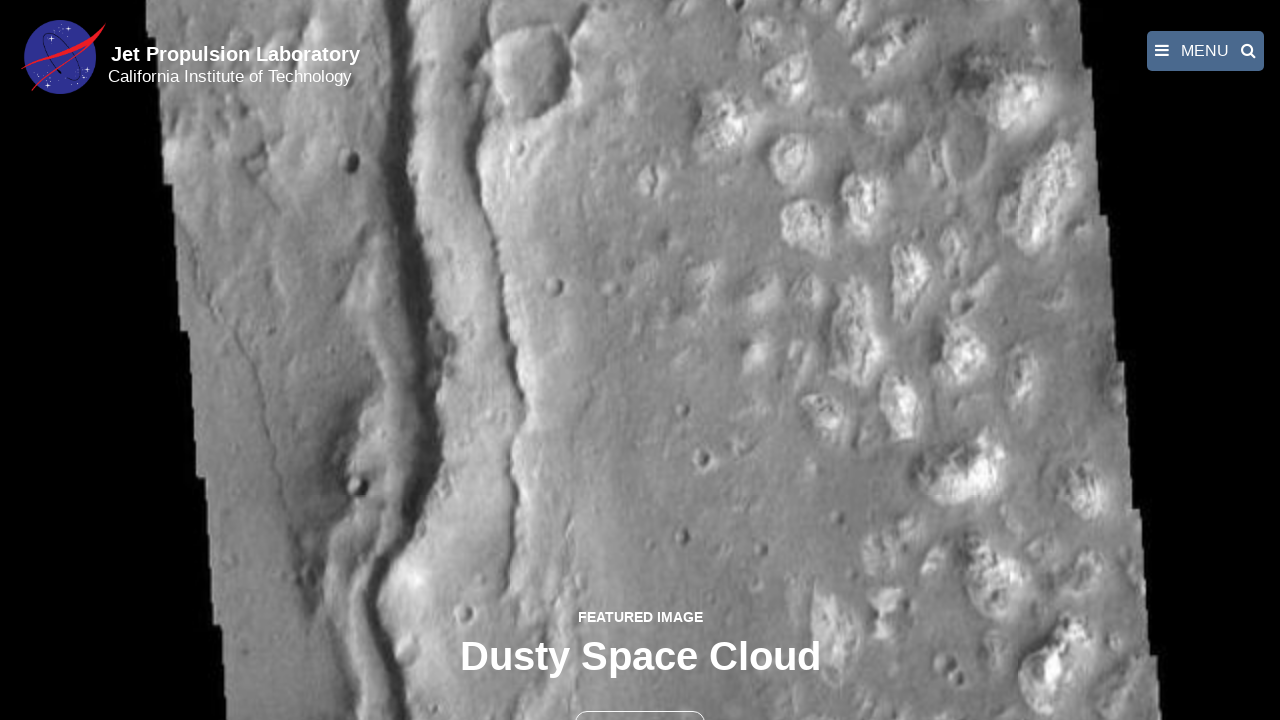

Navigated to JPL Space images page
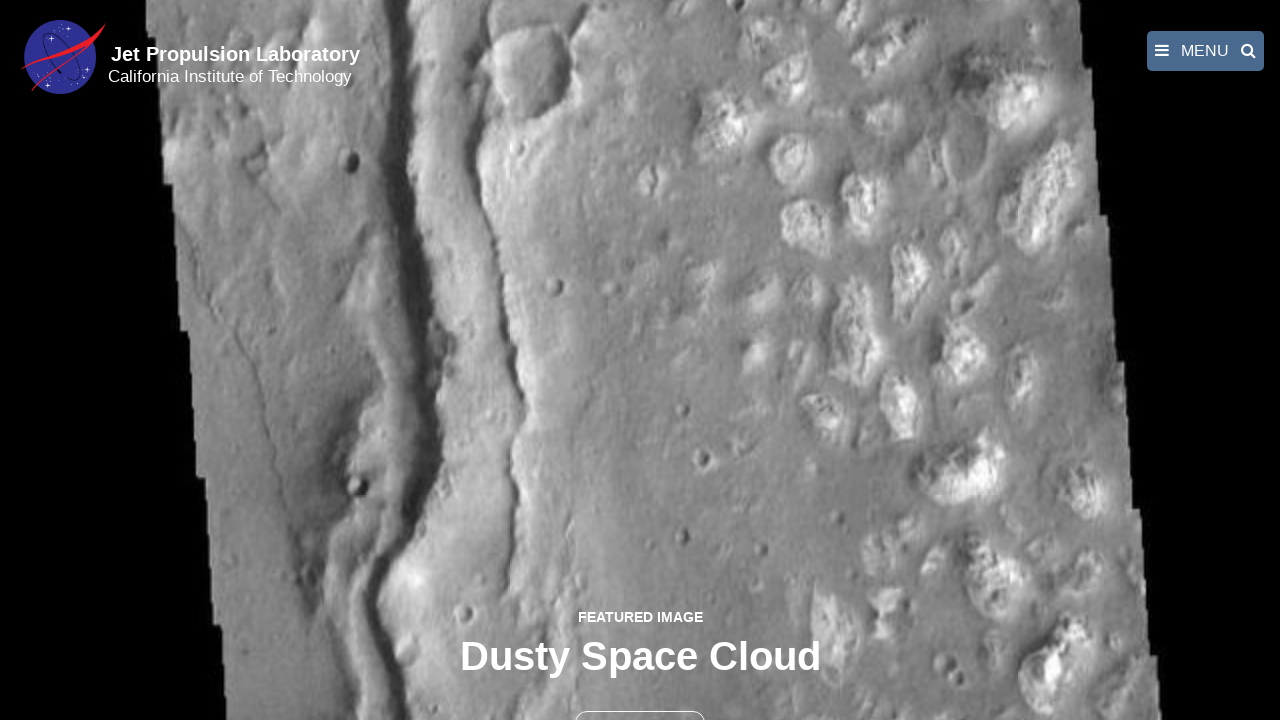

Clicked the full image button to view featured image at (640, 699) on button >> nth=1
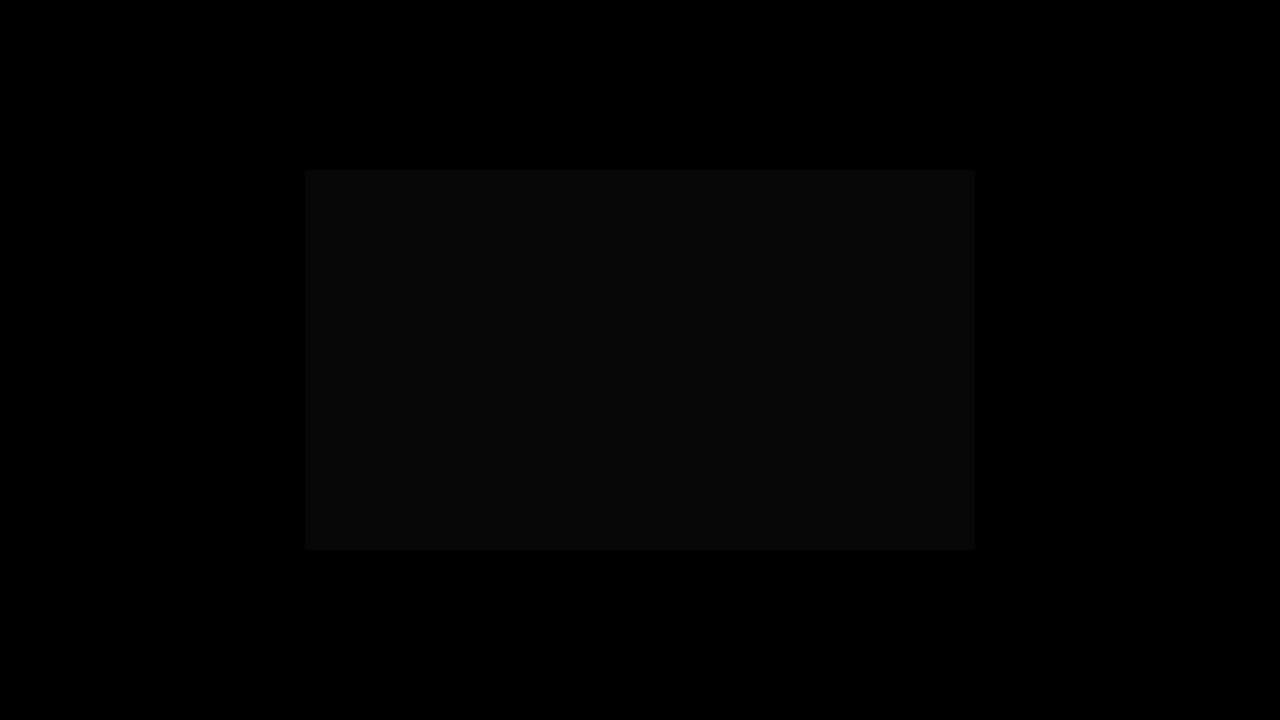

Featured image loaded in lightbox
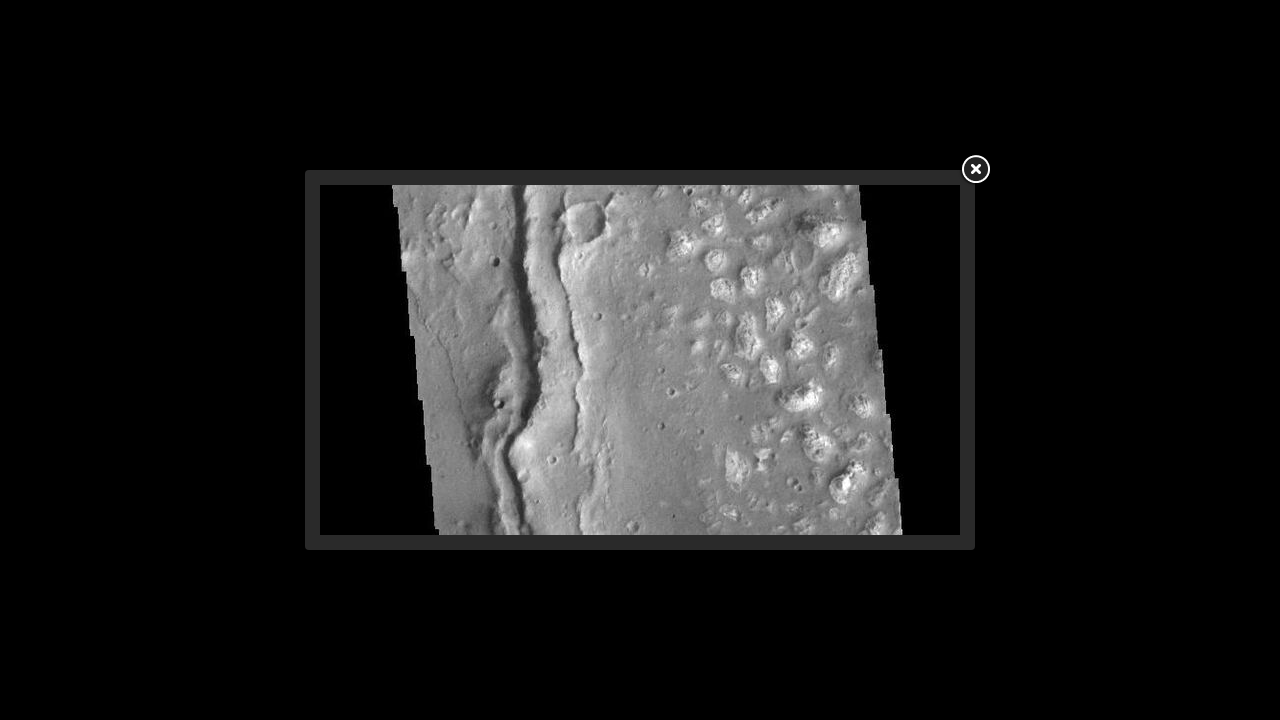

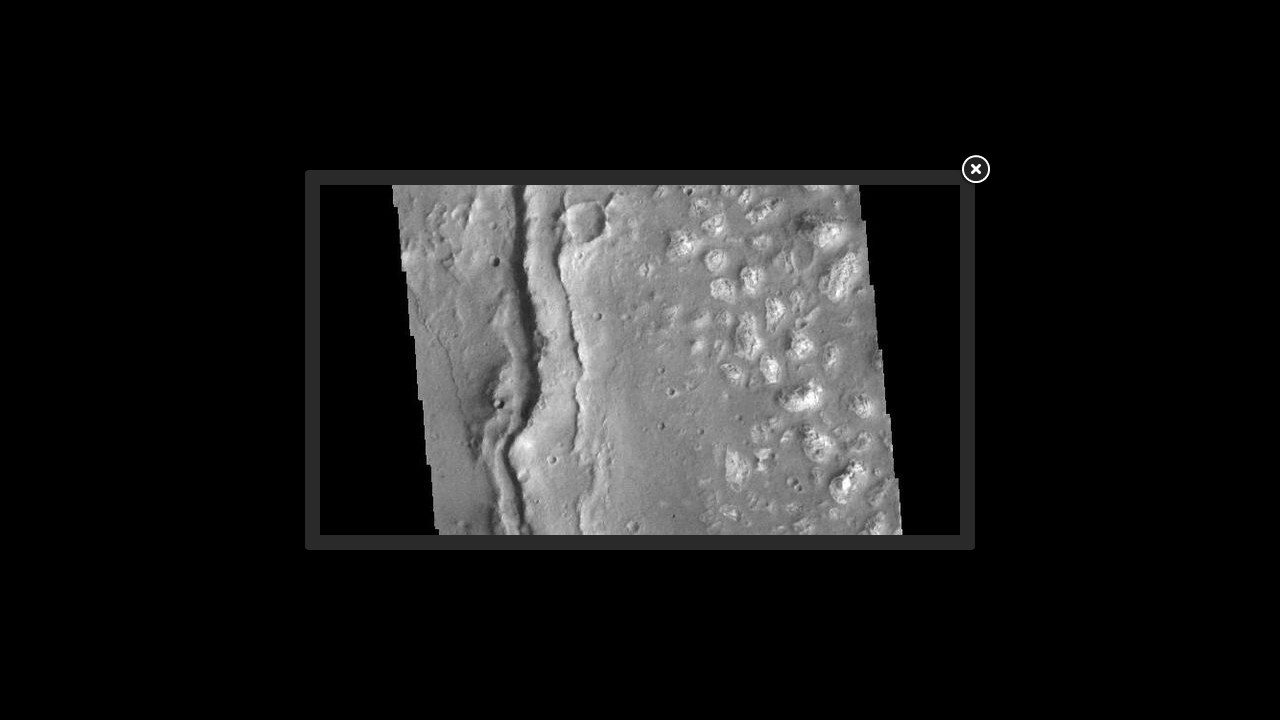